Tests dynamic checkbox control by toggling its visibility - clicks a button to hide the checkbox, waits for it to disappear, then clicks again to show it and waits for it to reappear.

Starting URL: https://training-support.net/webelements/dynamic-controls

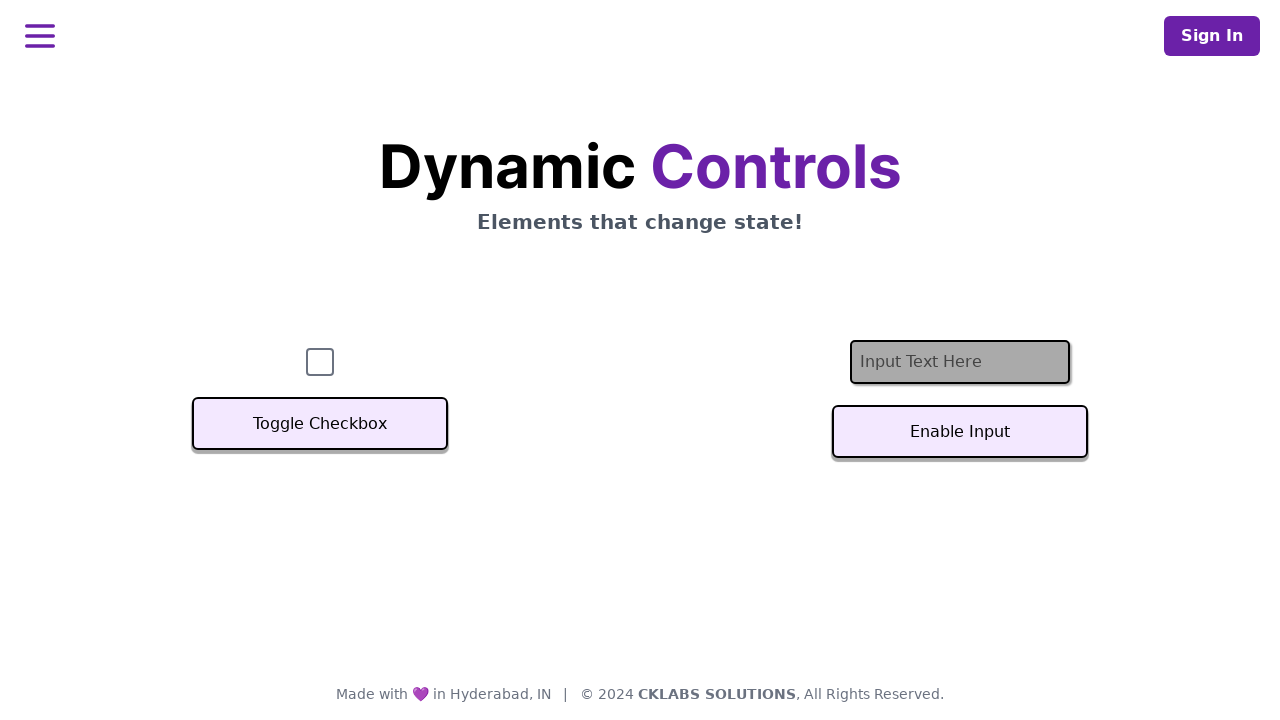

Waited for checkbox to be visible initially
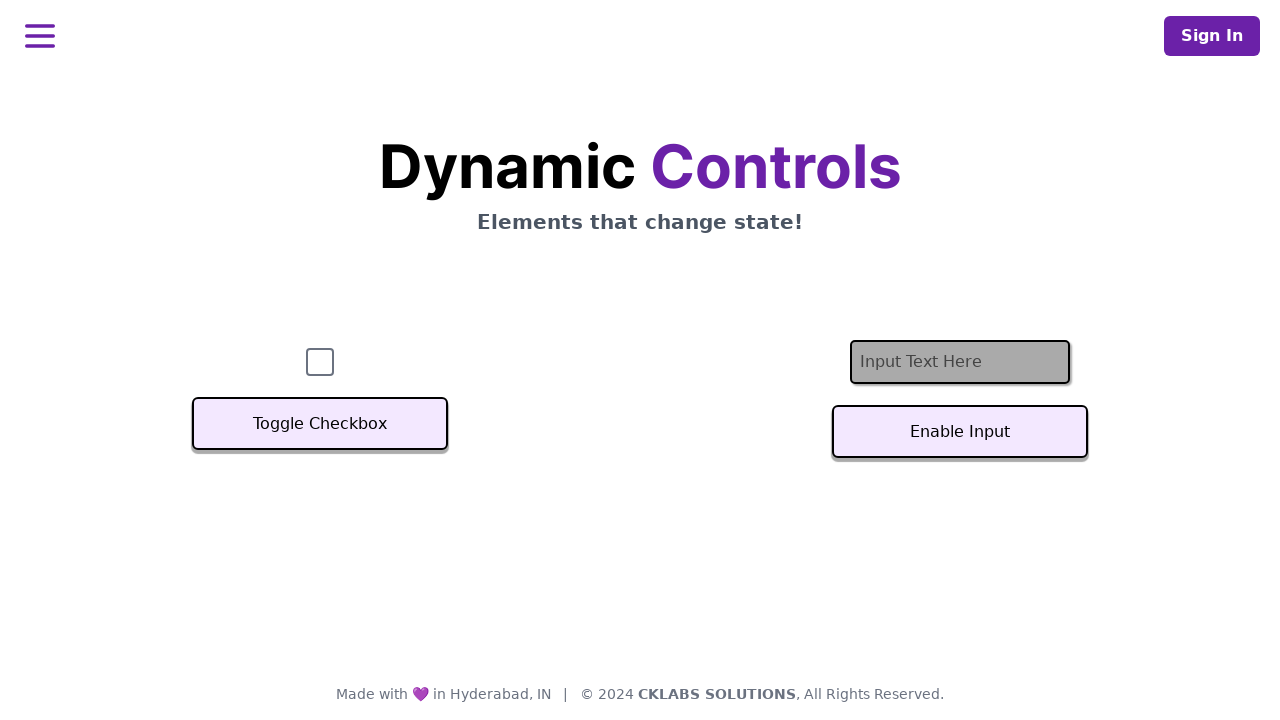

Clicked Toggle Checkbox button to hide the checkbox at (320, 424) on xpath=//button[text()='Toggle Checkbox']
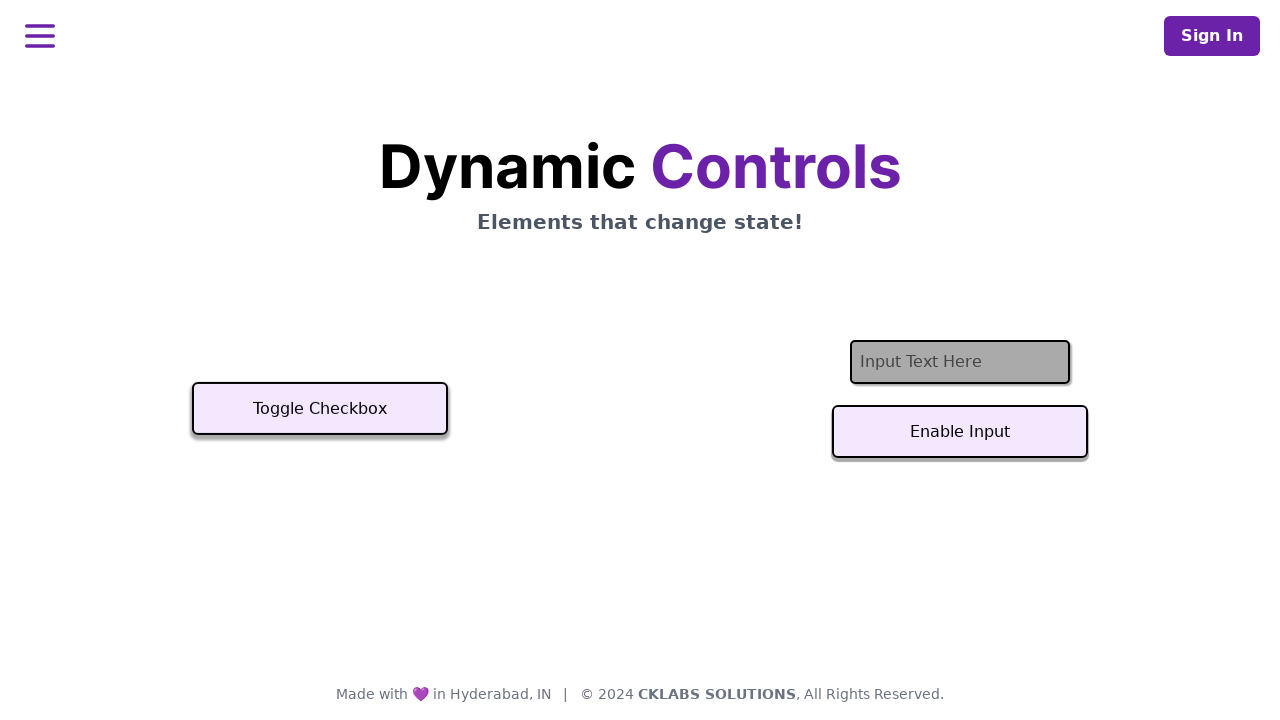

Waited for checkbox to become hidden
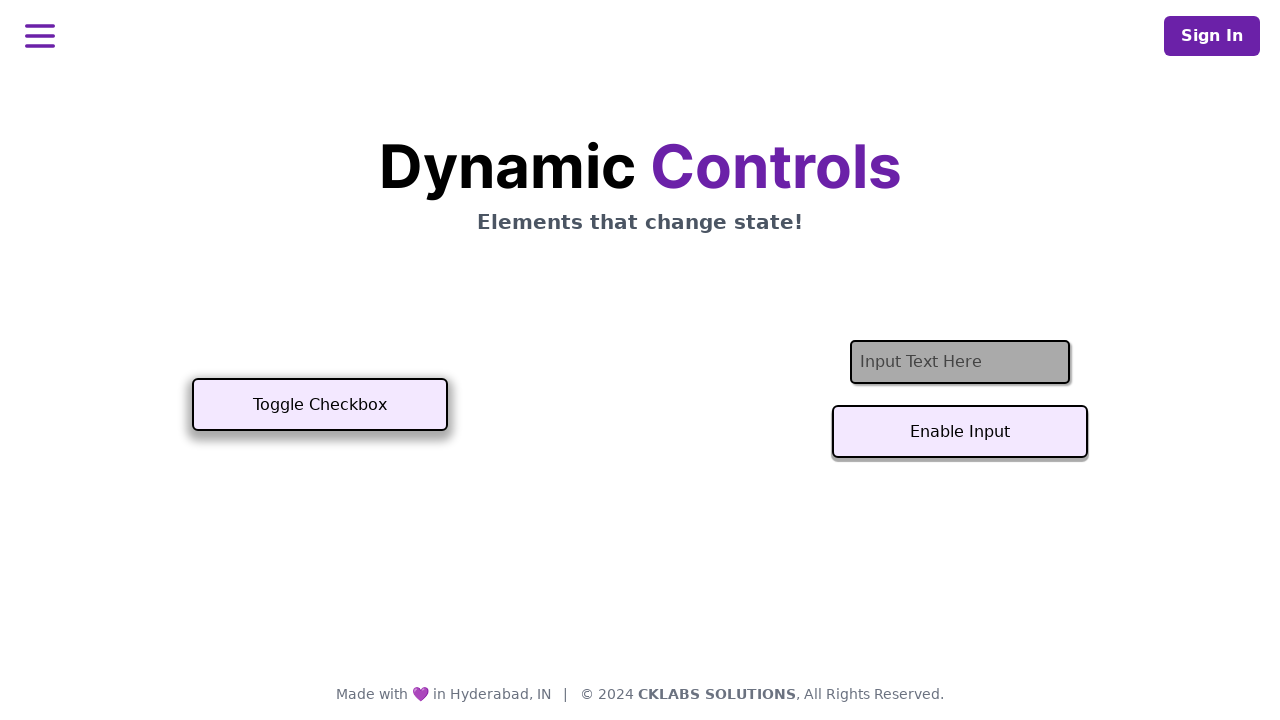

Clicked Toggle Checkbox button again to show the checkbox at (320, 405) on xpath=//button[text()='Toggle Checkbox']
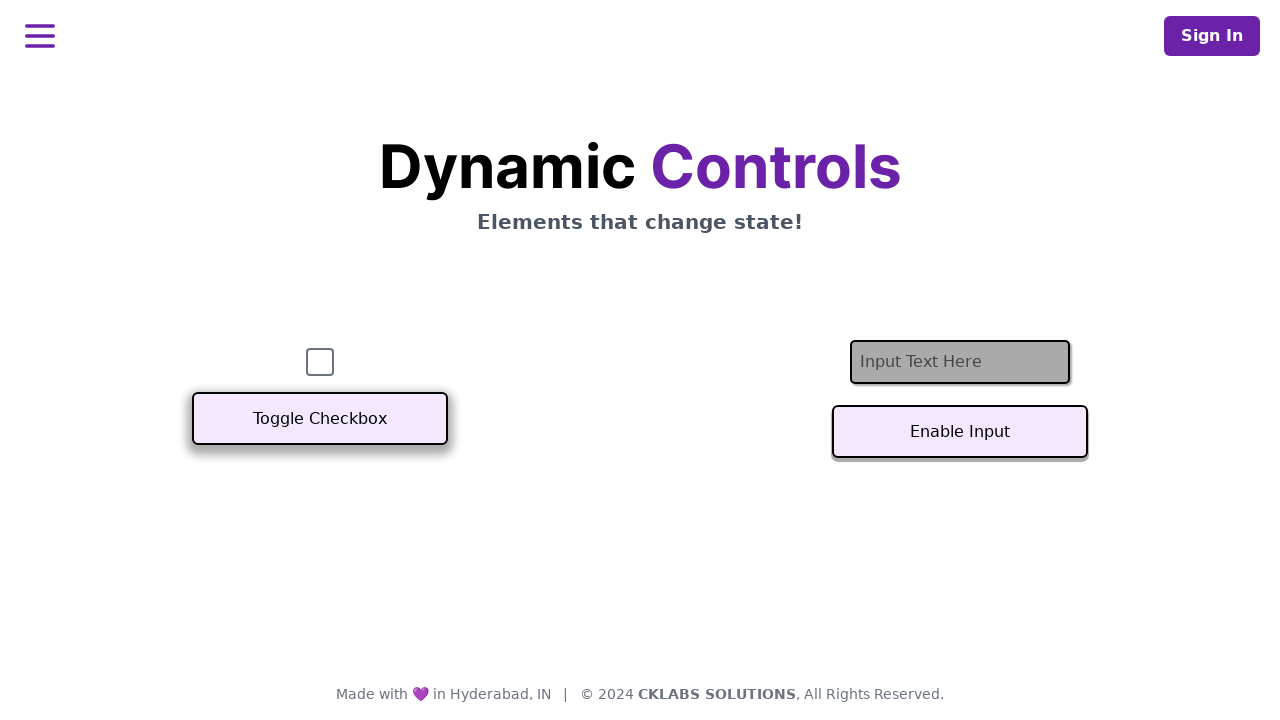

Waited for checkbox to become visible again
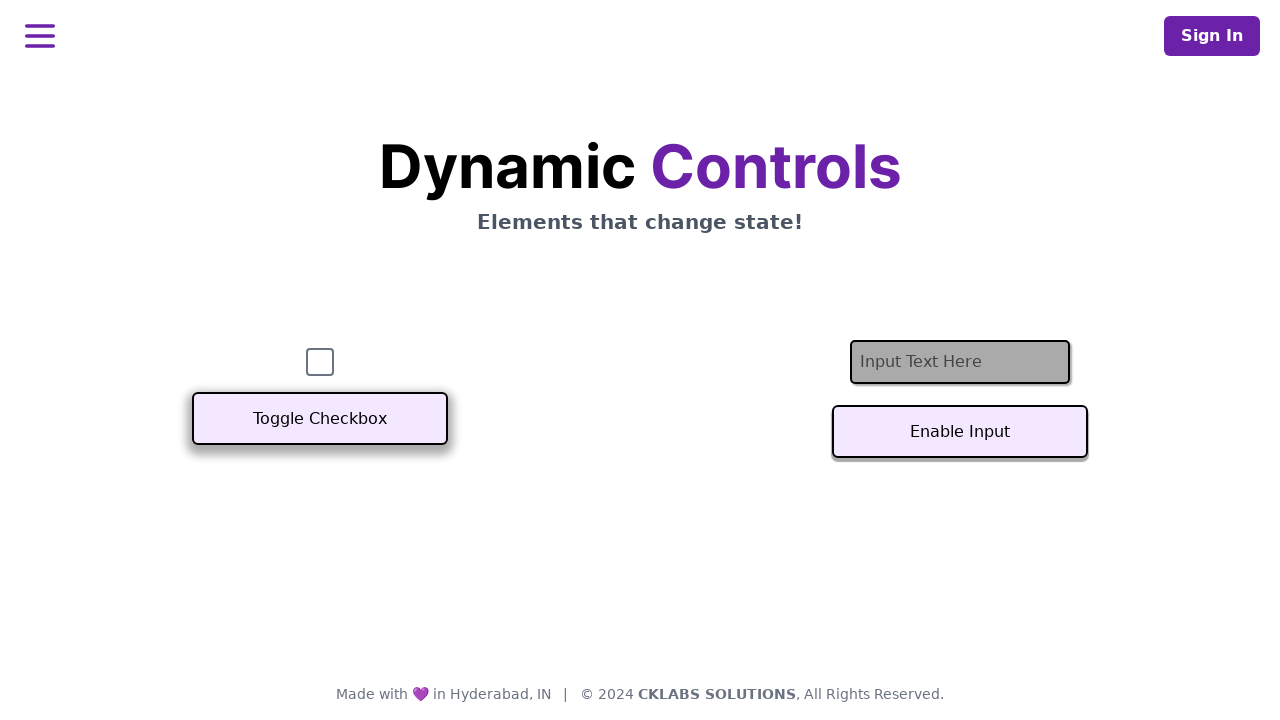

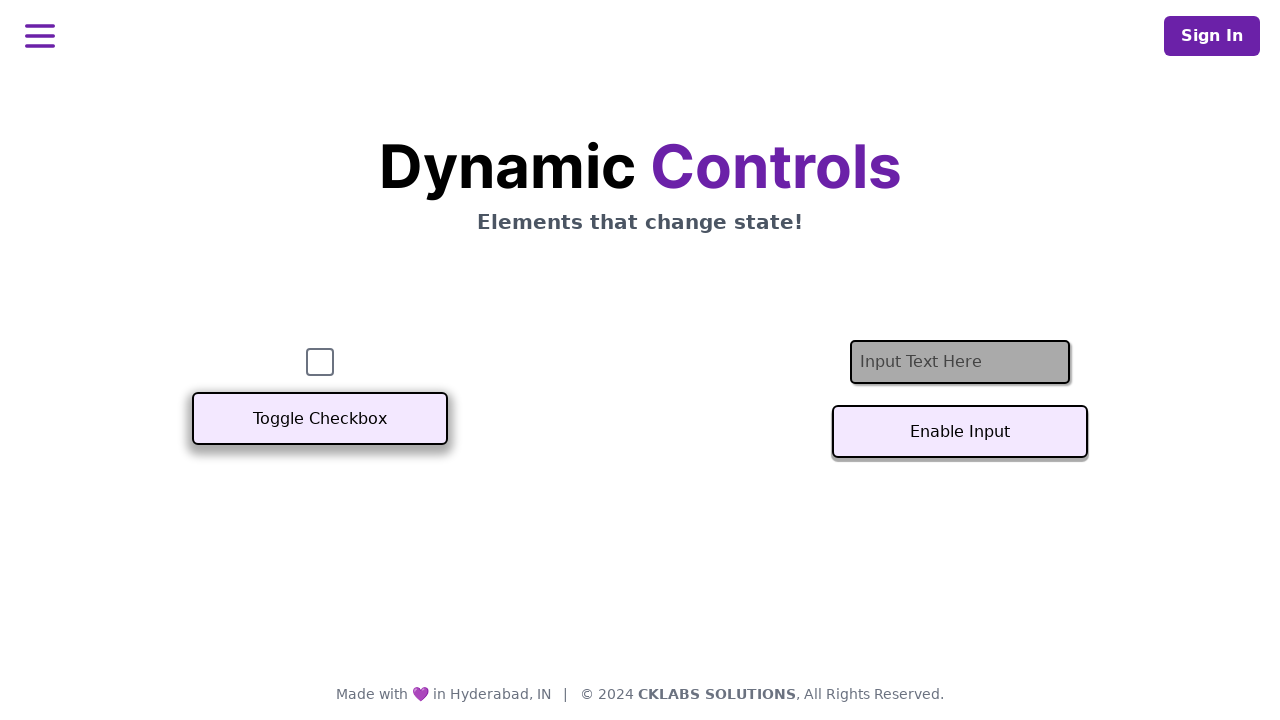